Tests window handling functionality including opening new windows, closing multiple windows, counting tabs, and handling delayed window openings

Starting URL: https://leafground.com/window.xhtml

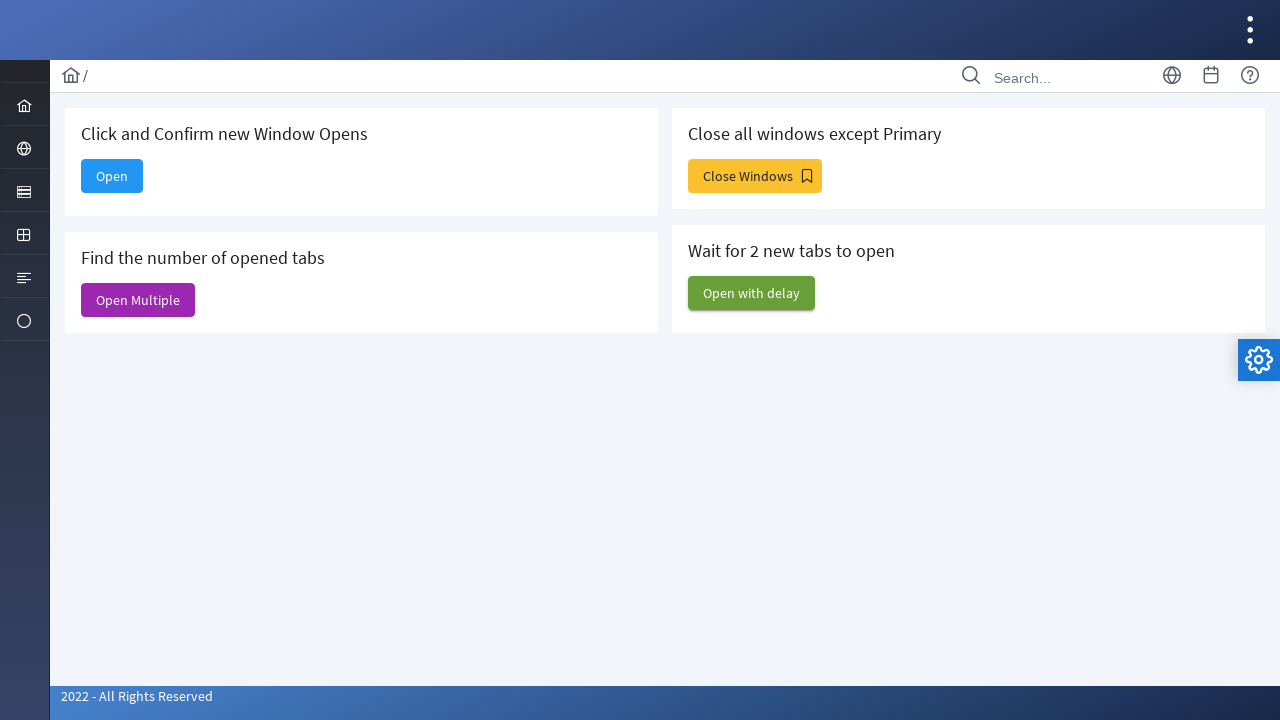

Clicked 'Open' button to open new window at (112, 176) on xpath=//span[text()='Open']
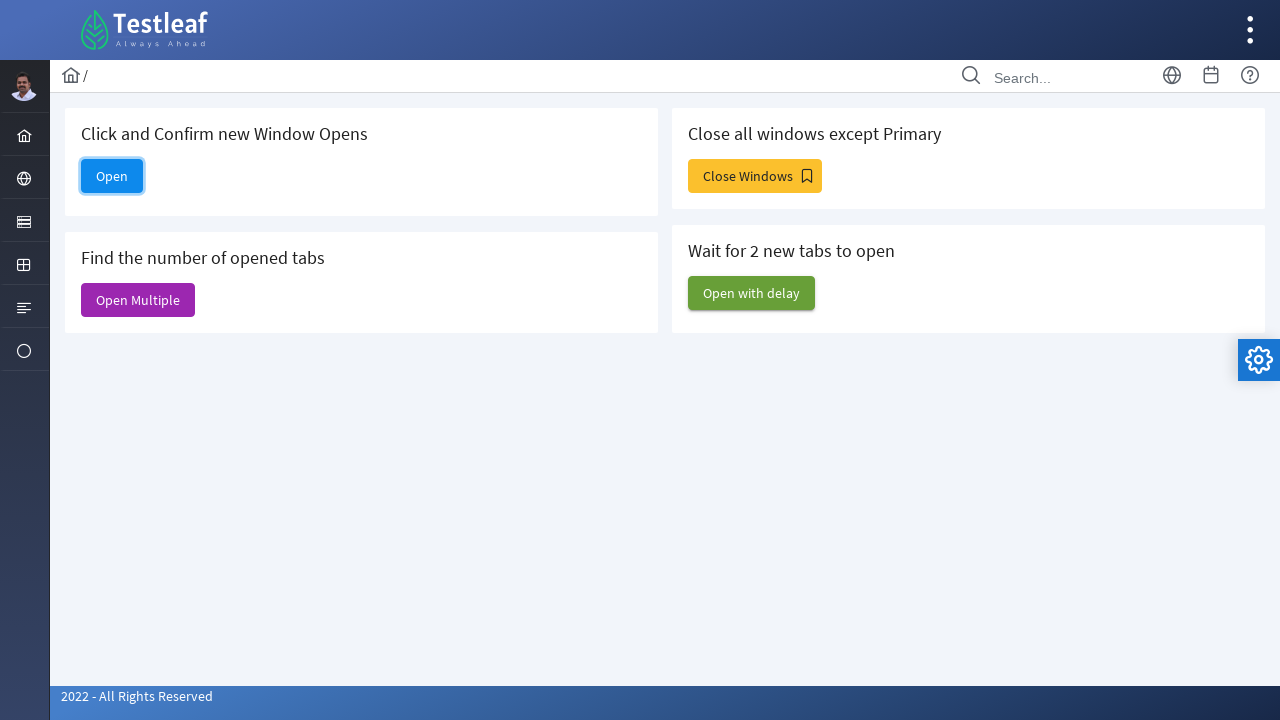

New window opened and captured
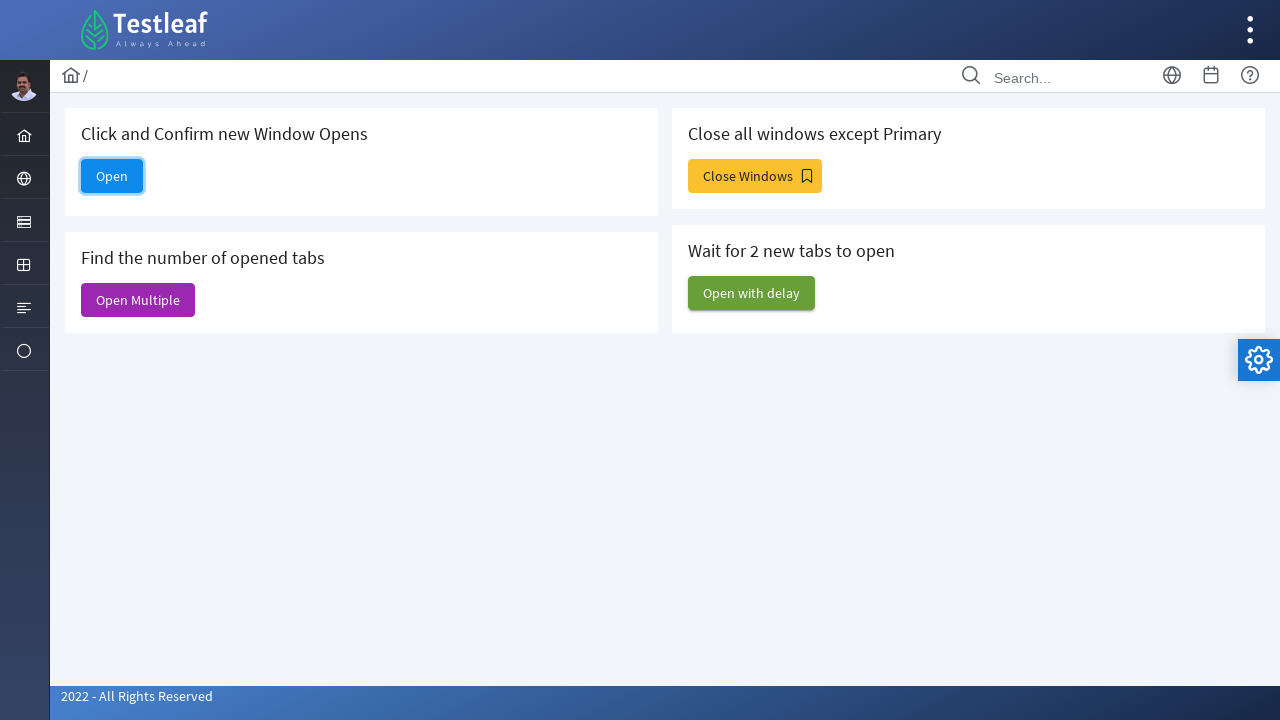

Verified new window opened and closed it
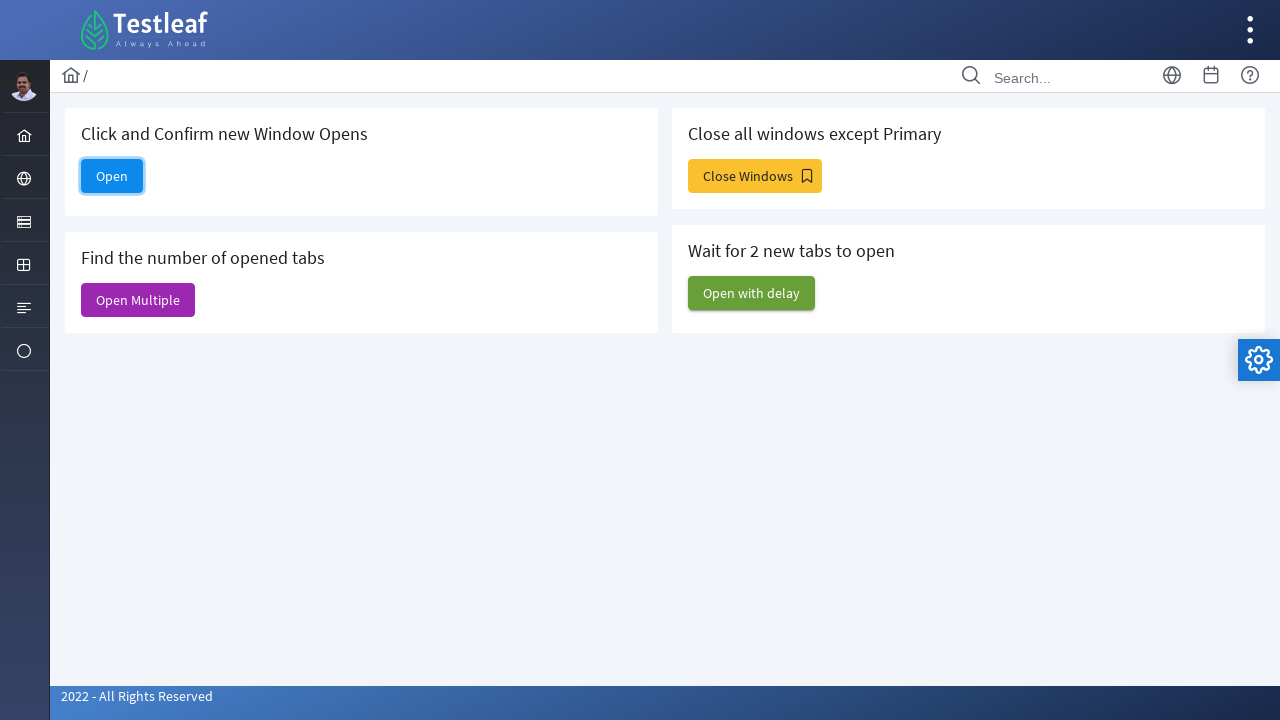

Clicked 'Close Windows' button at (755, 176) on xpath=//span[text()='Close Windows']
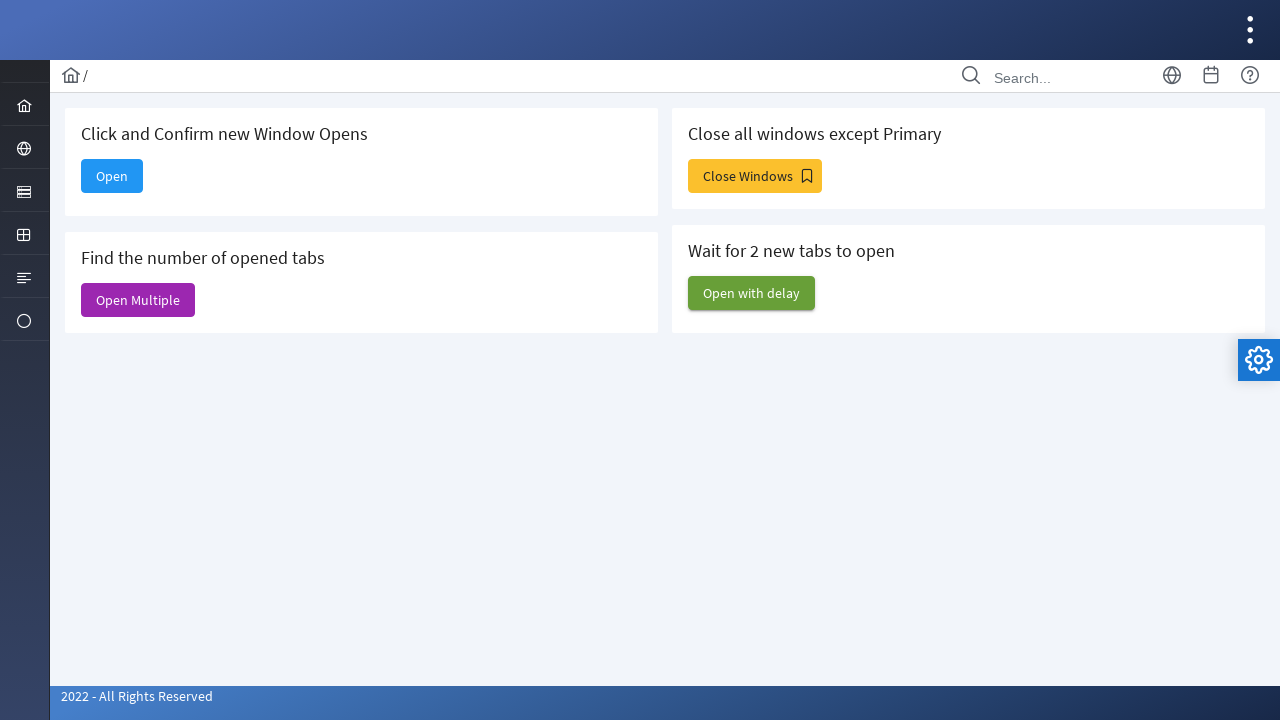

Captured window from 'Close Windows' action
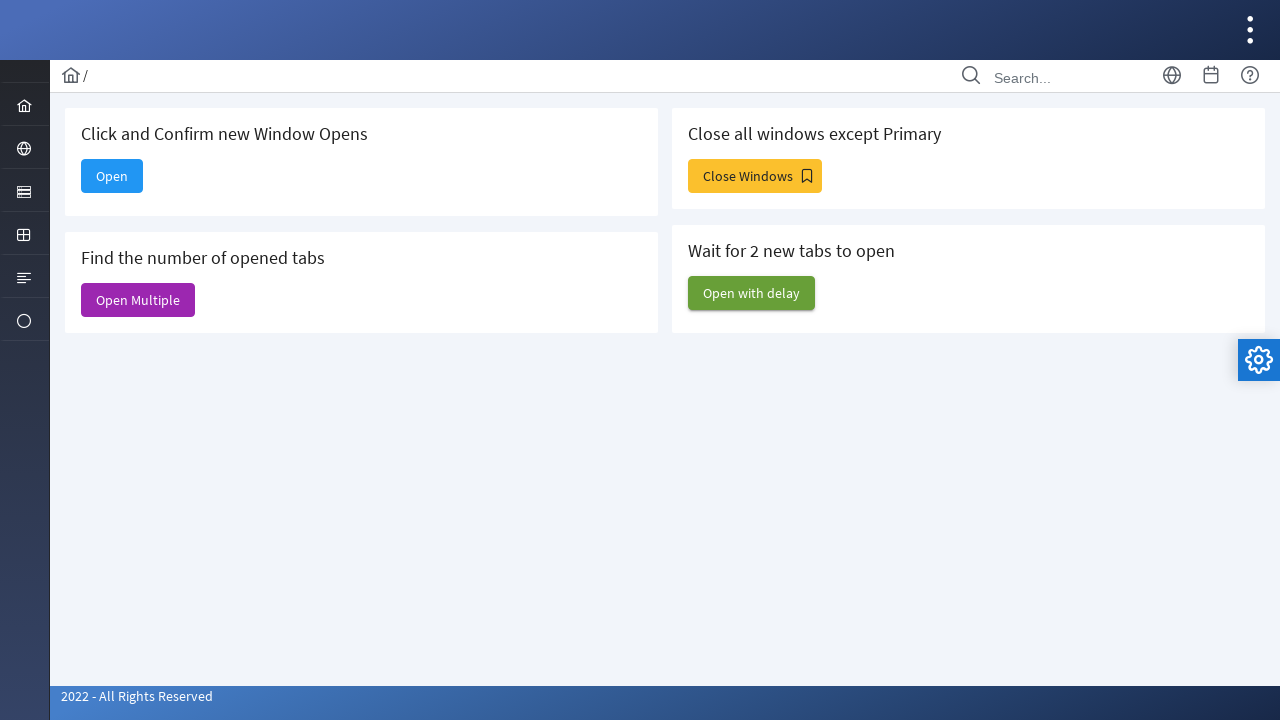

Retrieved all open pages, count: 7
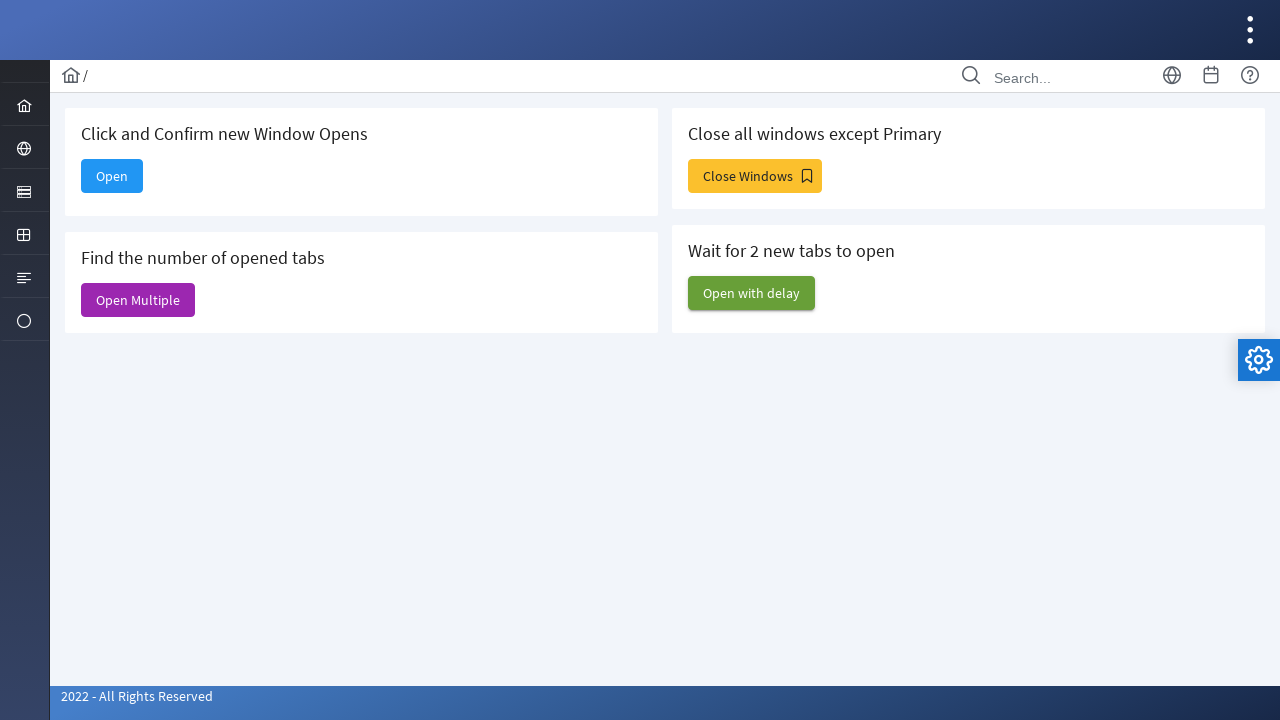

Closed all windows except primary window
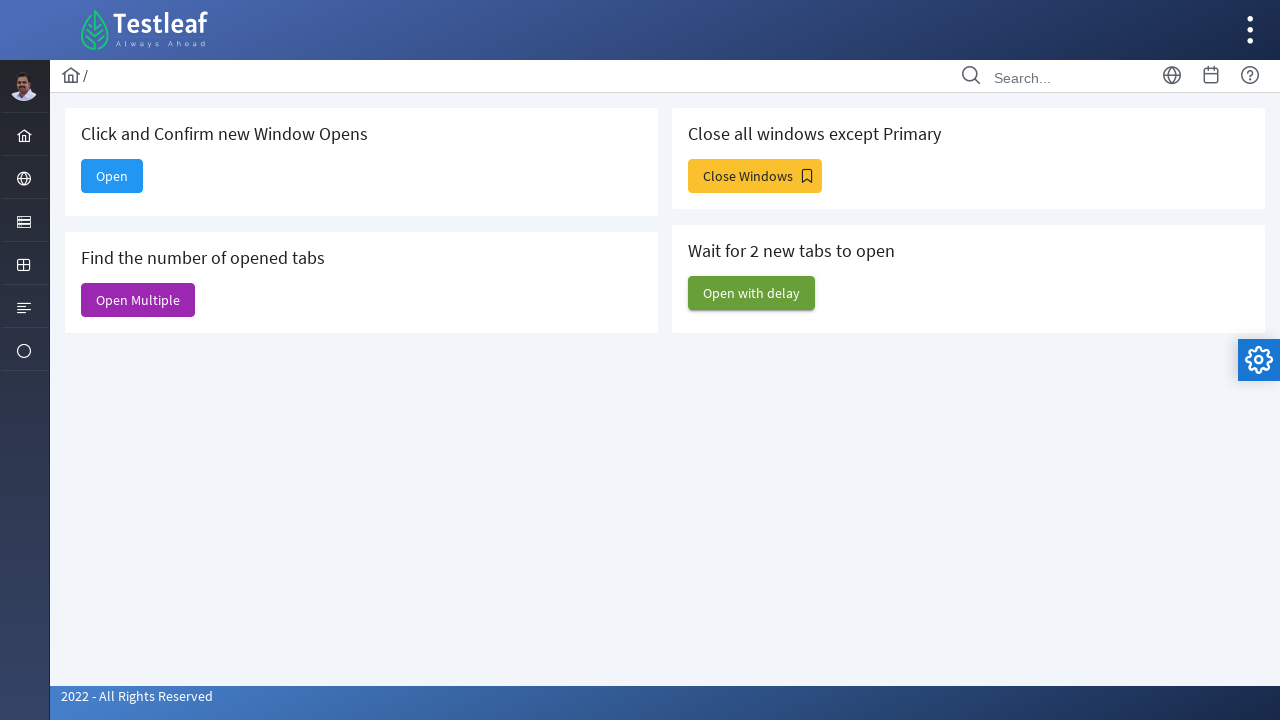

Verified primary window URL: https://leafground.com/window.xhtml
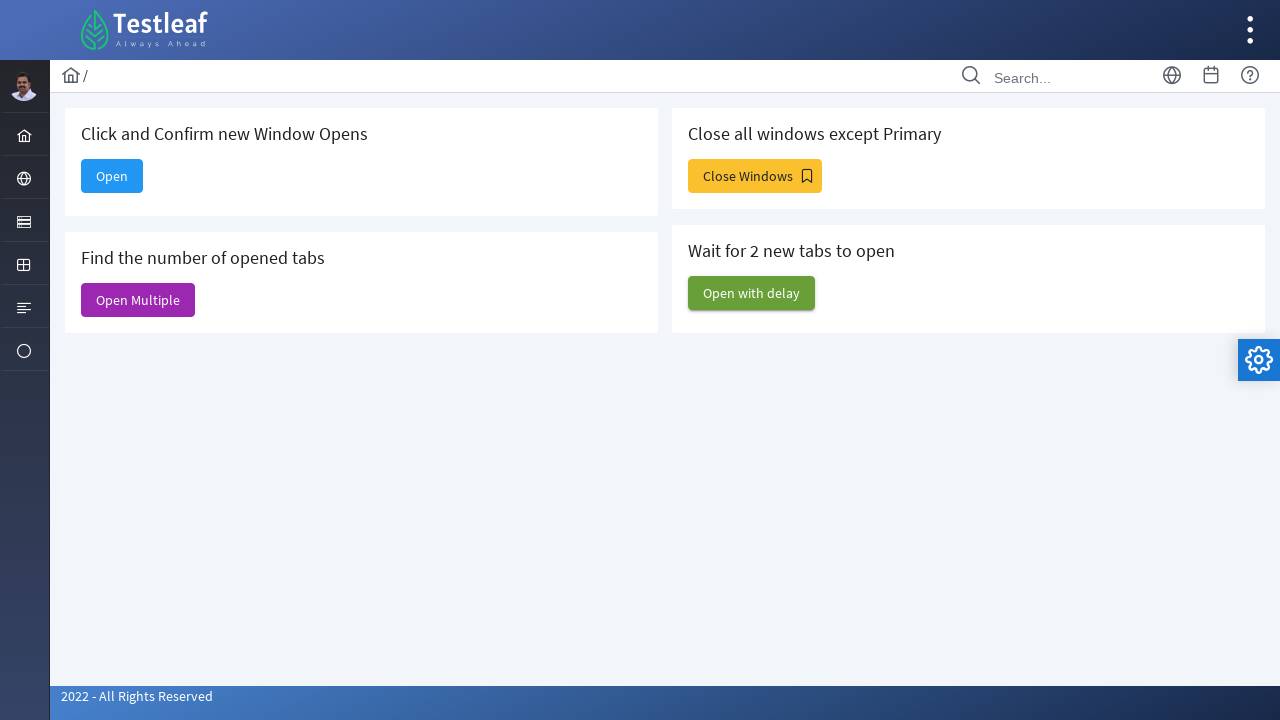

Counted pages before opening multiple tabs: 1
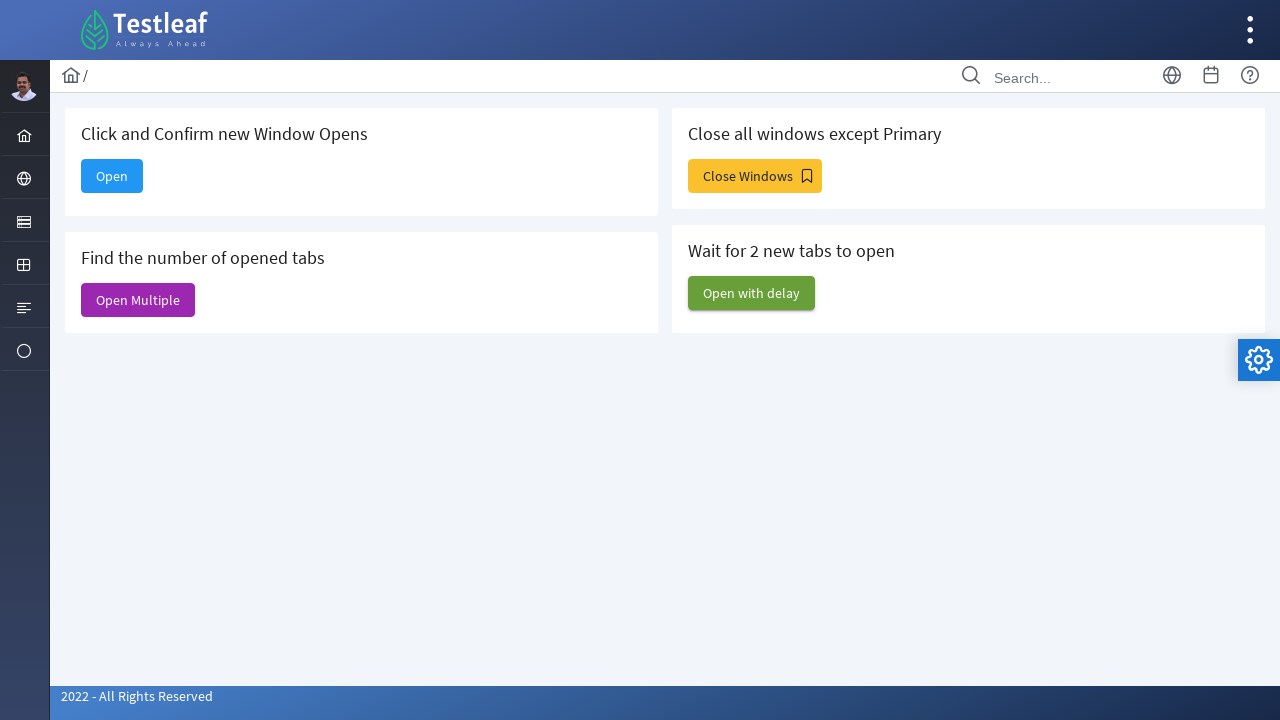

Clicked 'Open Multiple' button at (138, 300) on xpath=//span[text()='Open Multiple']
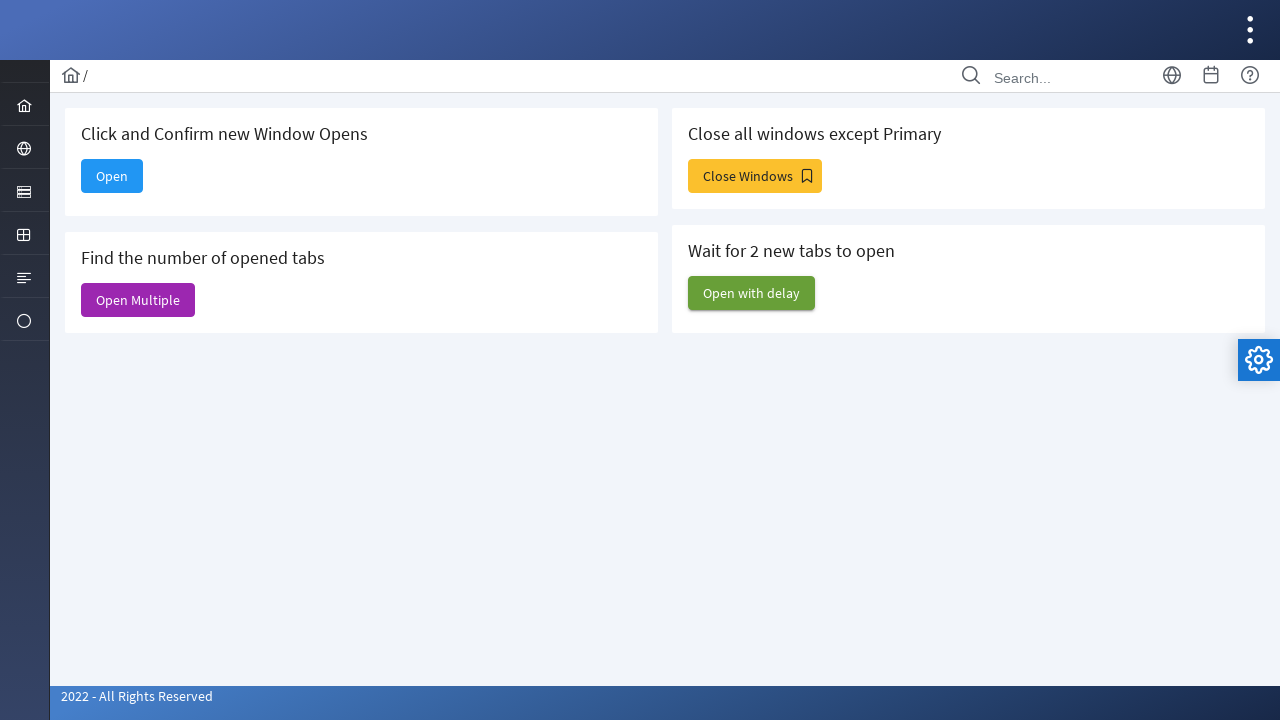

Waited 1000ms for multiple windows to open
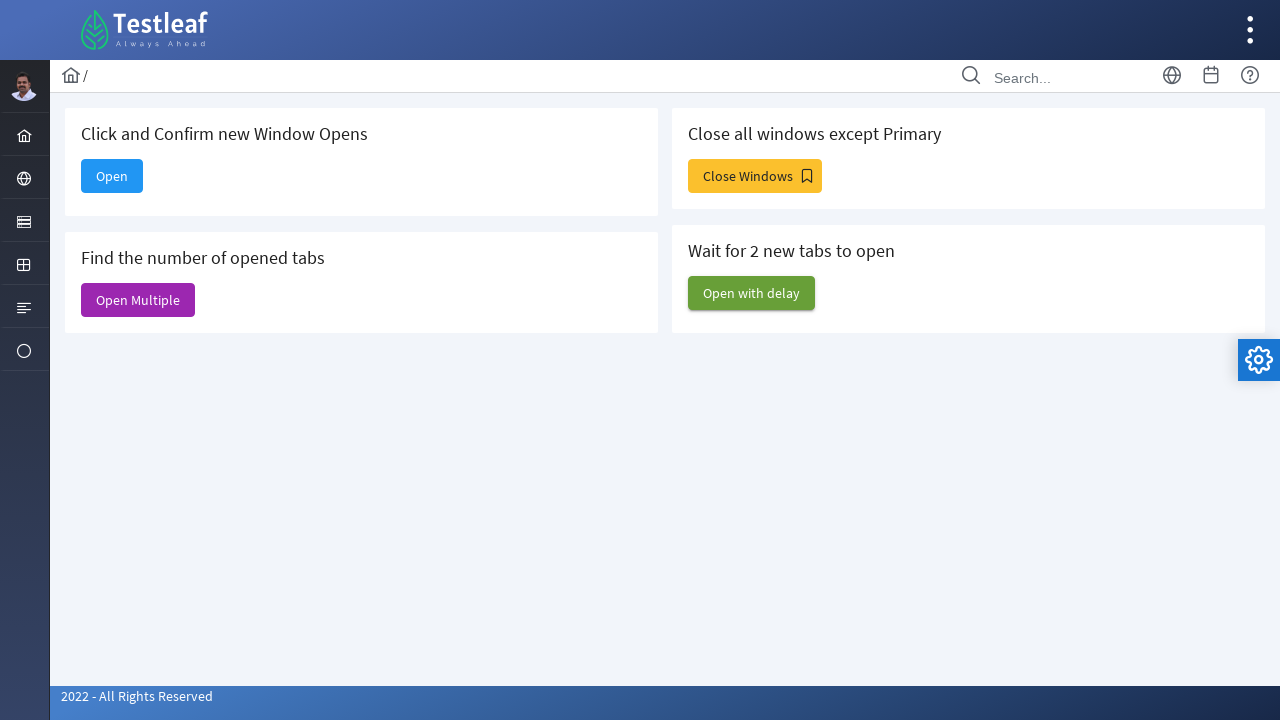

Retrieved all open pages after 'Open Multiple', count: 3
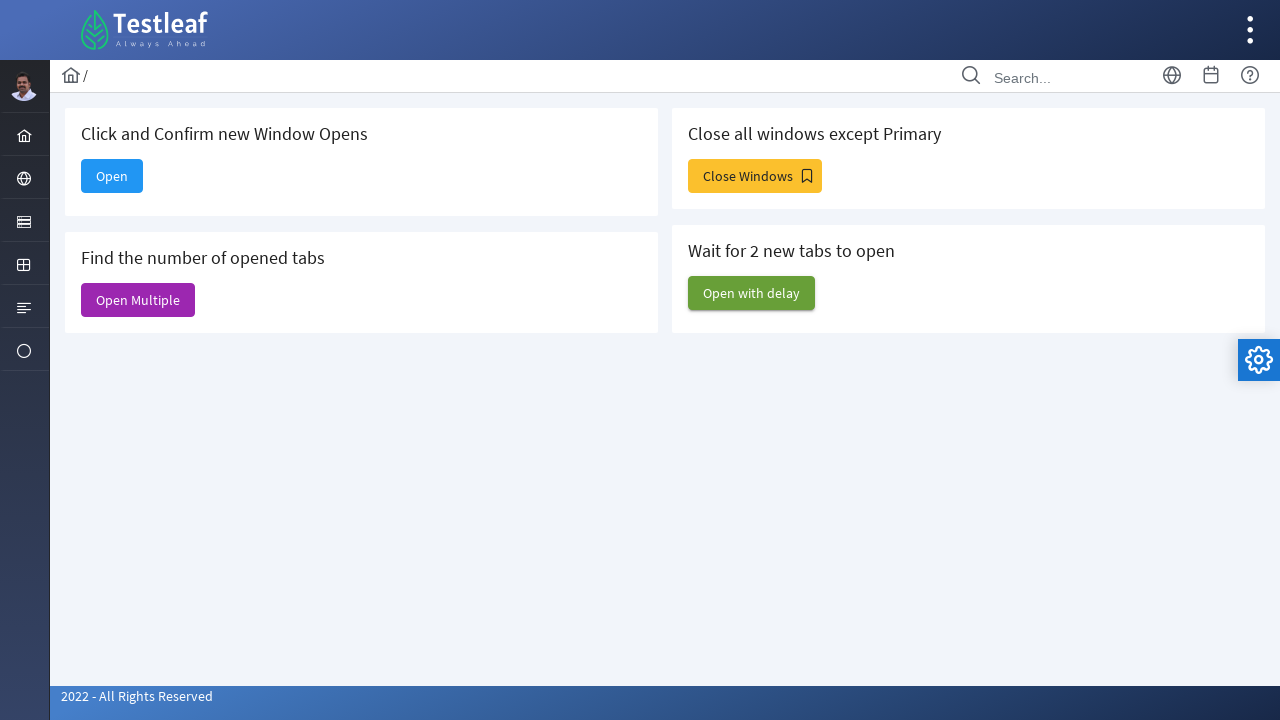

Total opened tabs: 3
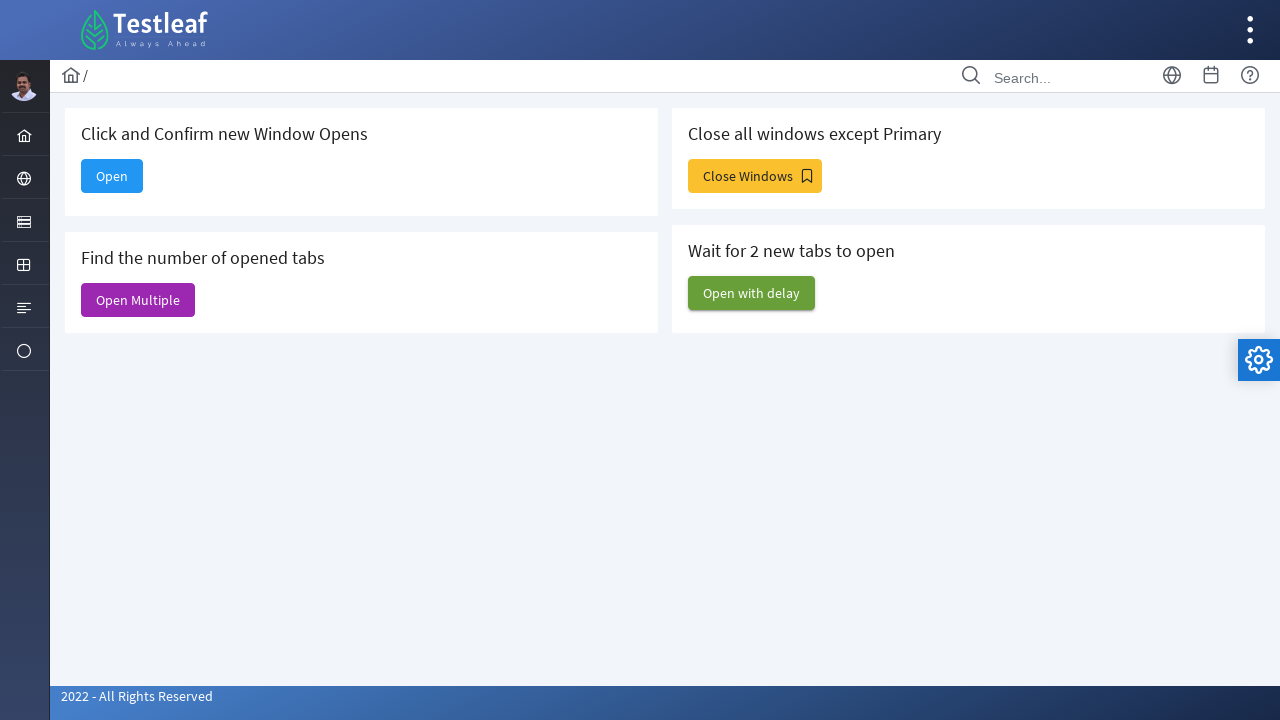

Closed all newly opened tabs except primary
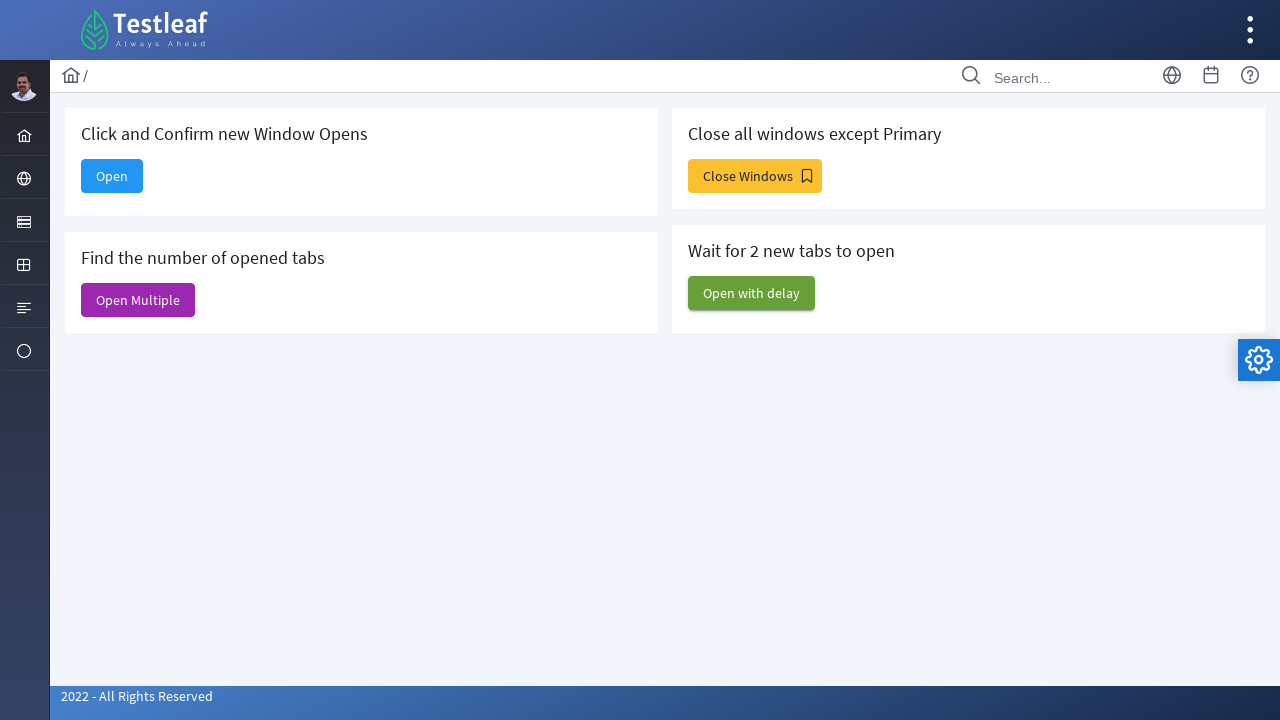

Waited 2000ms before 'Open with delay' action
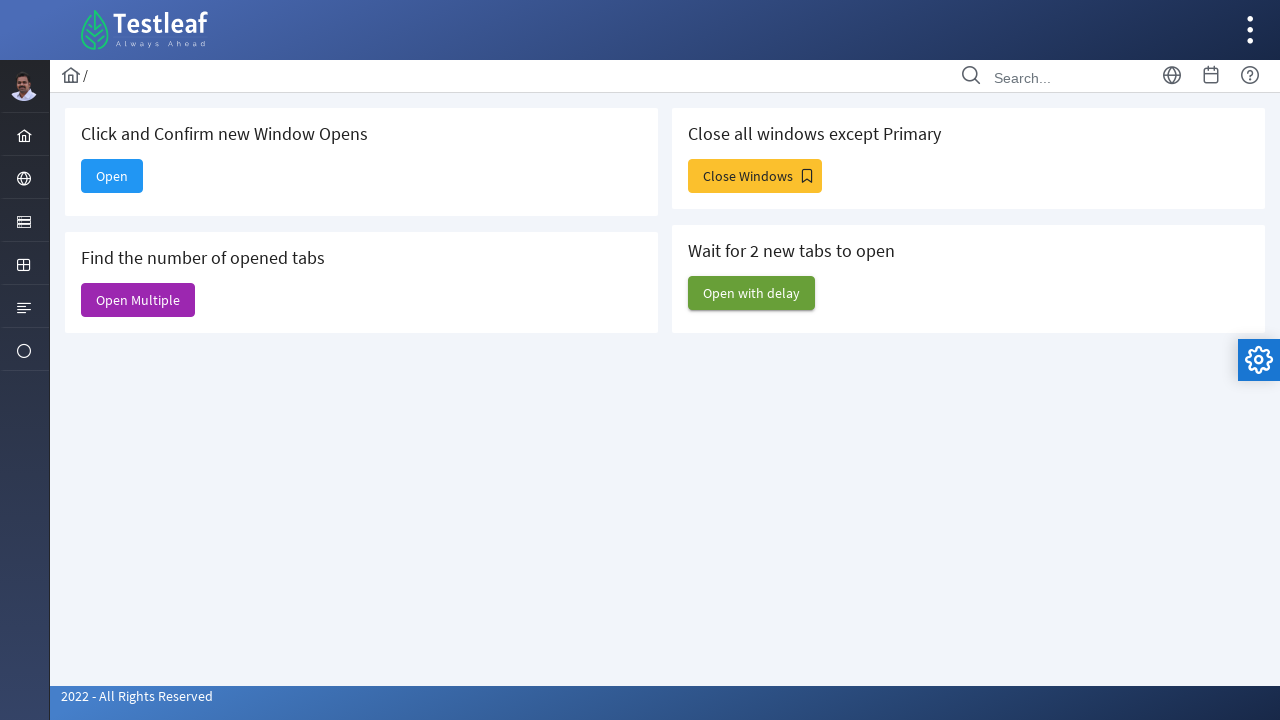

Clicked 'Open with delay' button at (752, 293) on xpath=//span[text()='Open with delay']
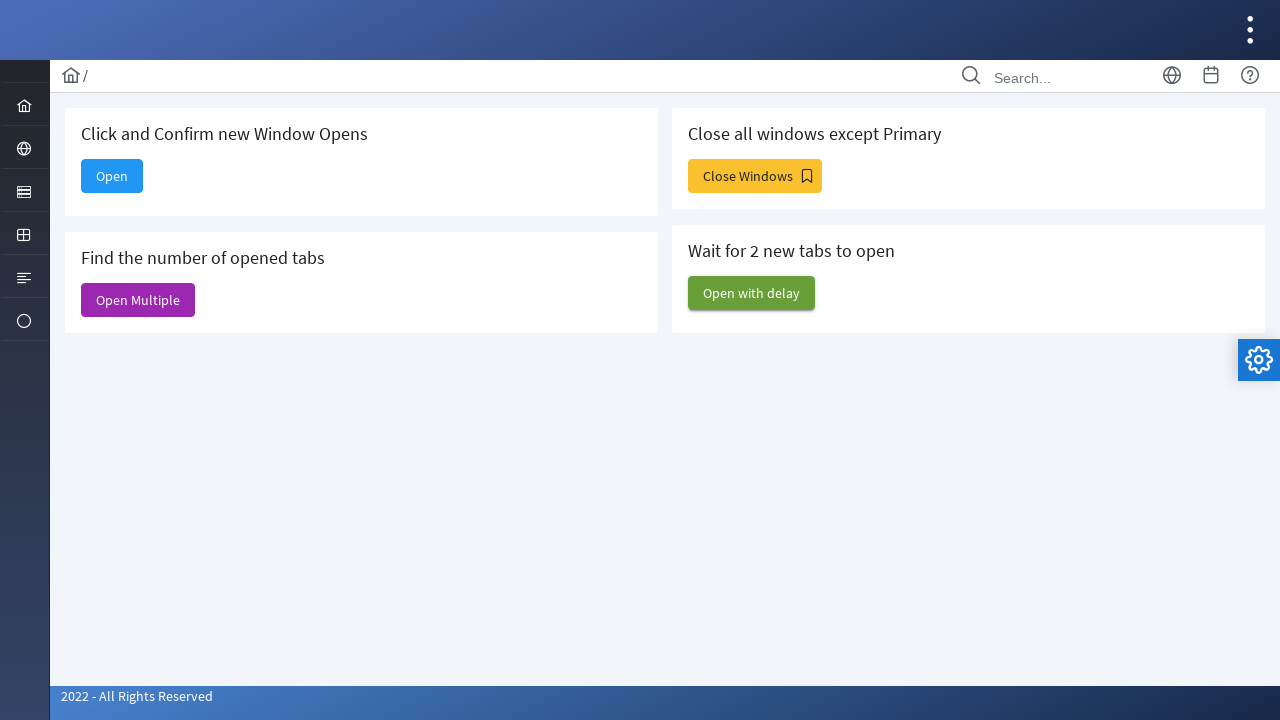

Waited 1000ms for delayed windows to open
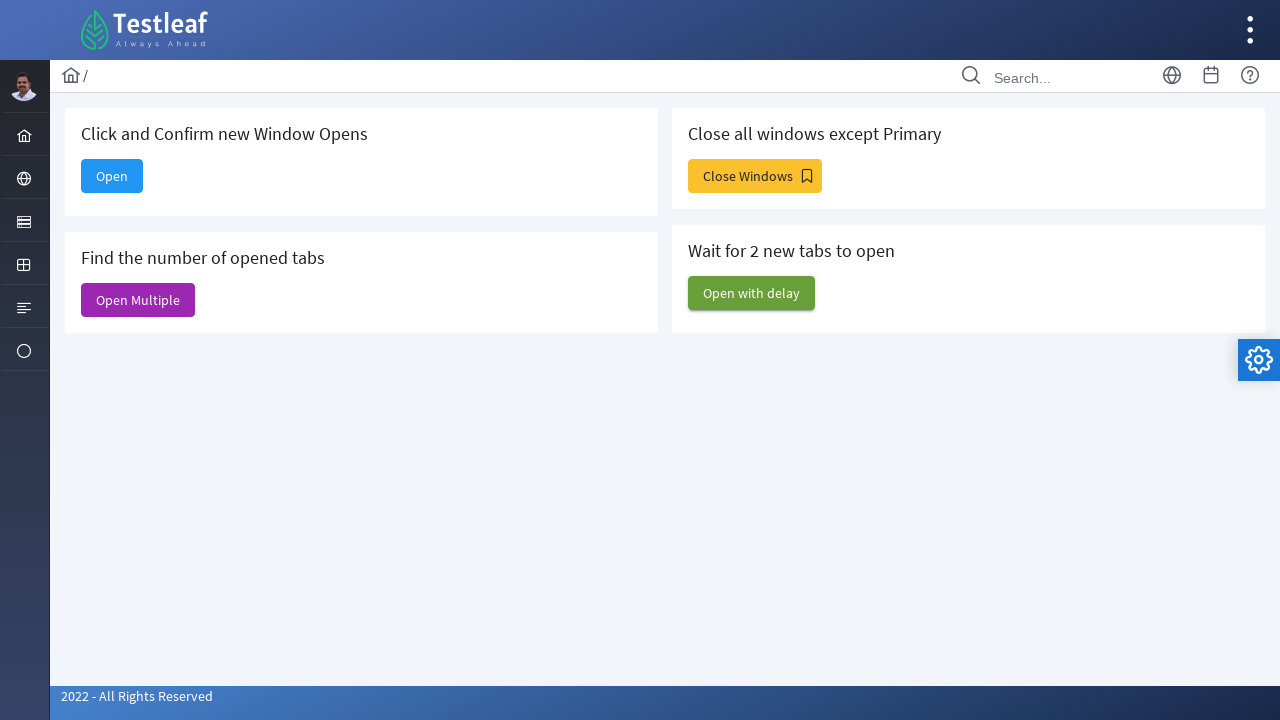

Retrieved all open pages at end, count: 3
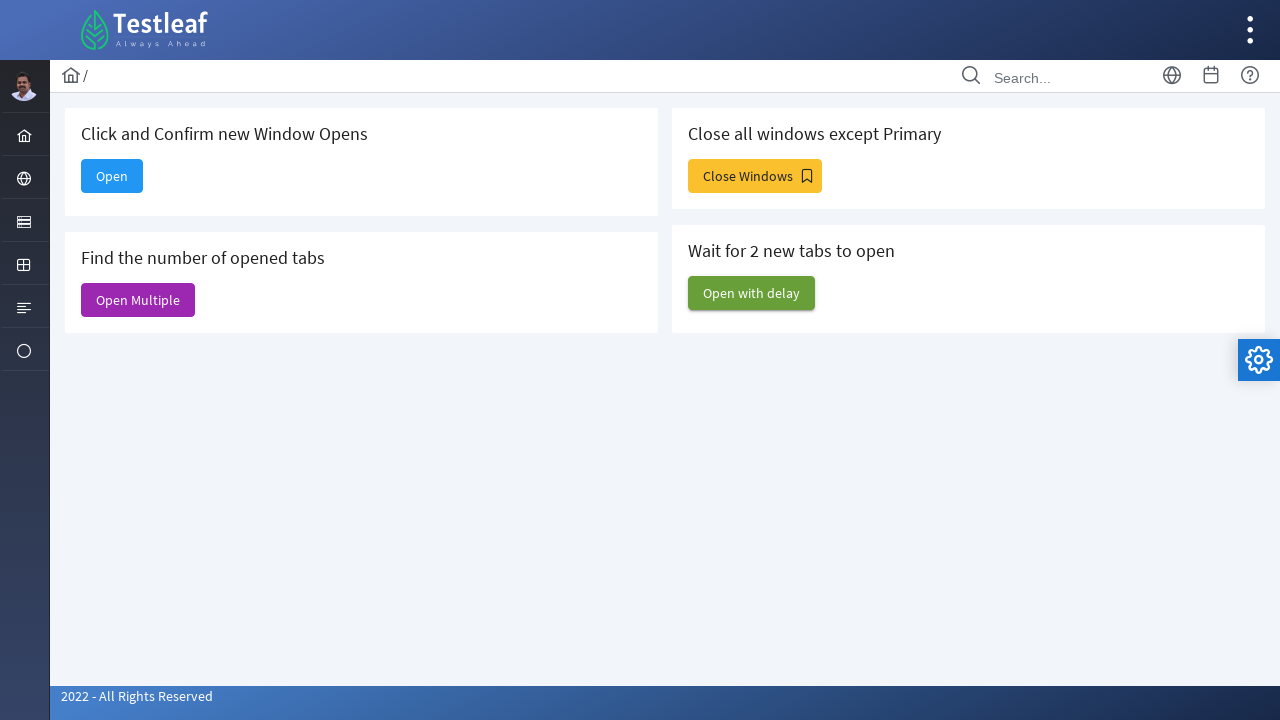

Closed all remaining windows except primary
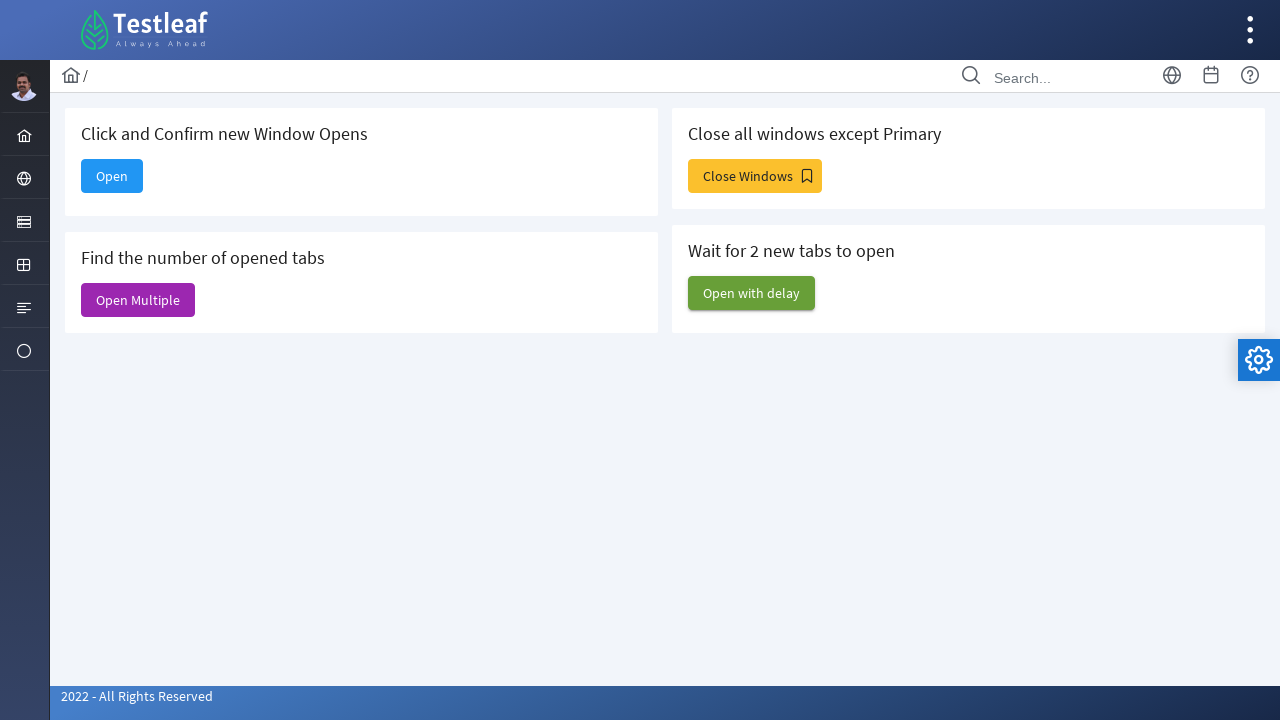

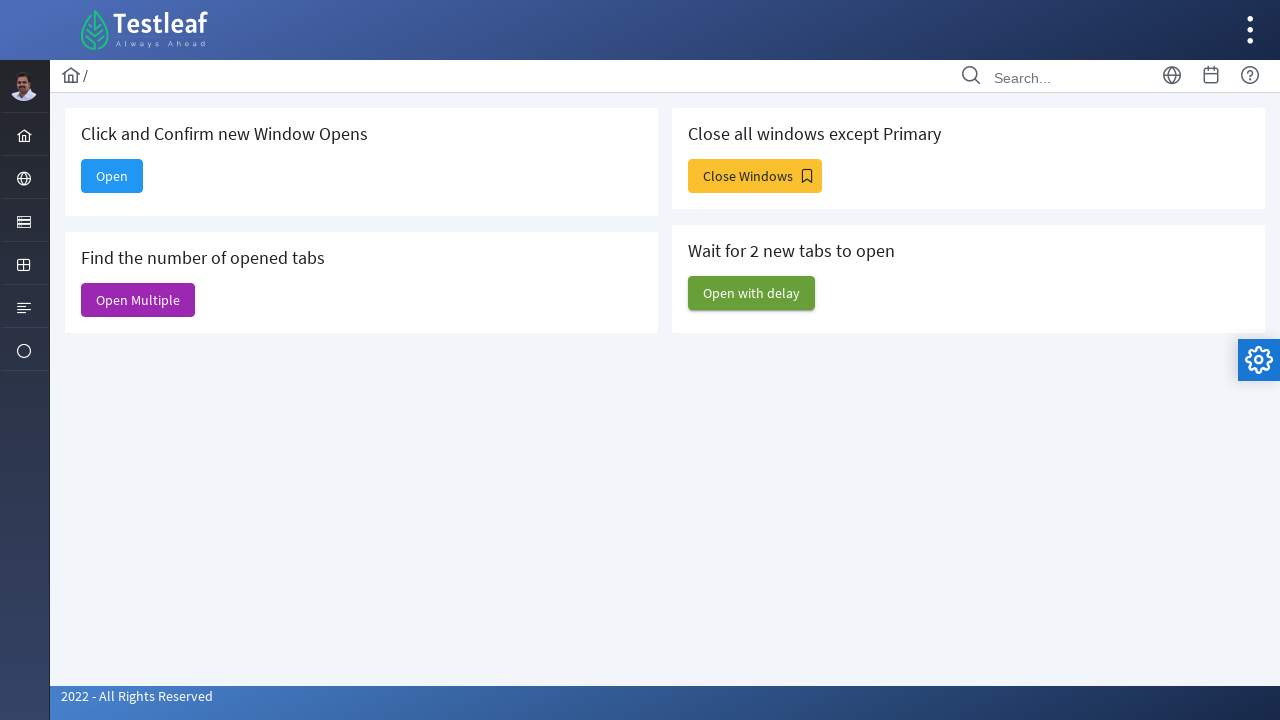